Tests adding a new record to a web table by clicking the add button, filling out a registration form with user details, and submitting it

Starting URL: https://demoqa.com/webtables

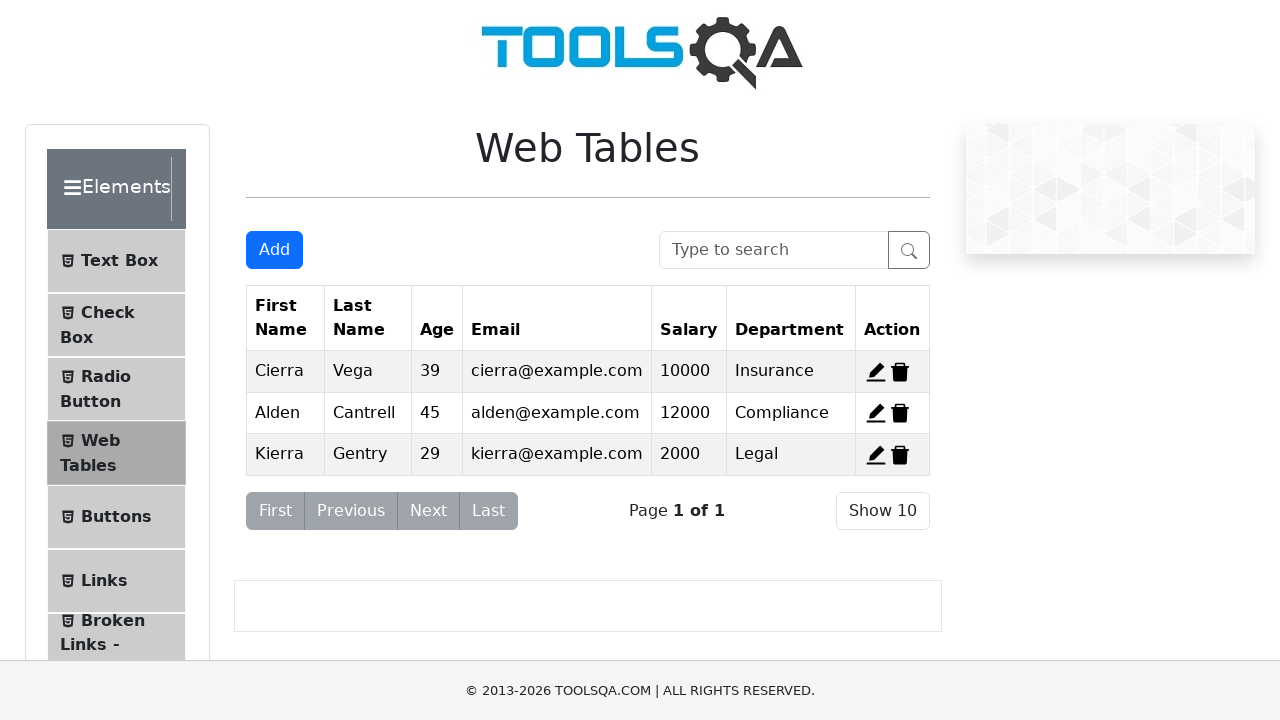

Clicked Add button to open registration form at (274, 250) on #addNewRecordButton
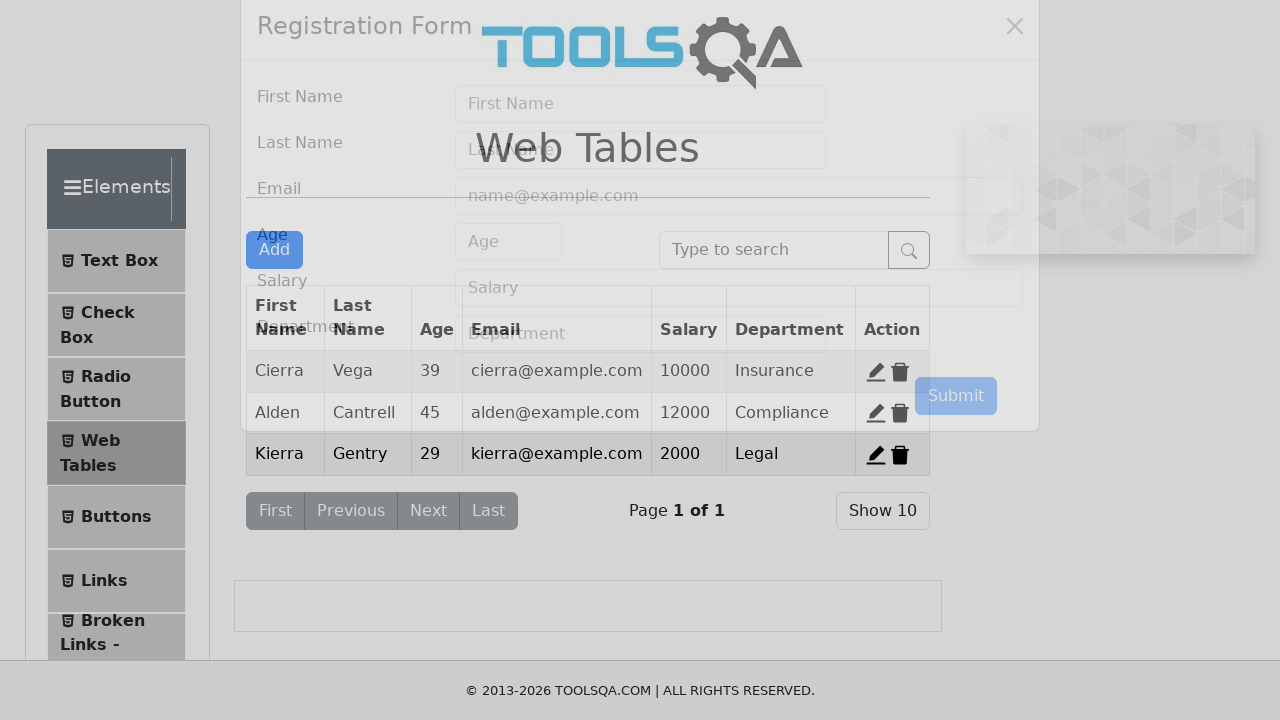

Registration form modal appeared
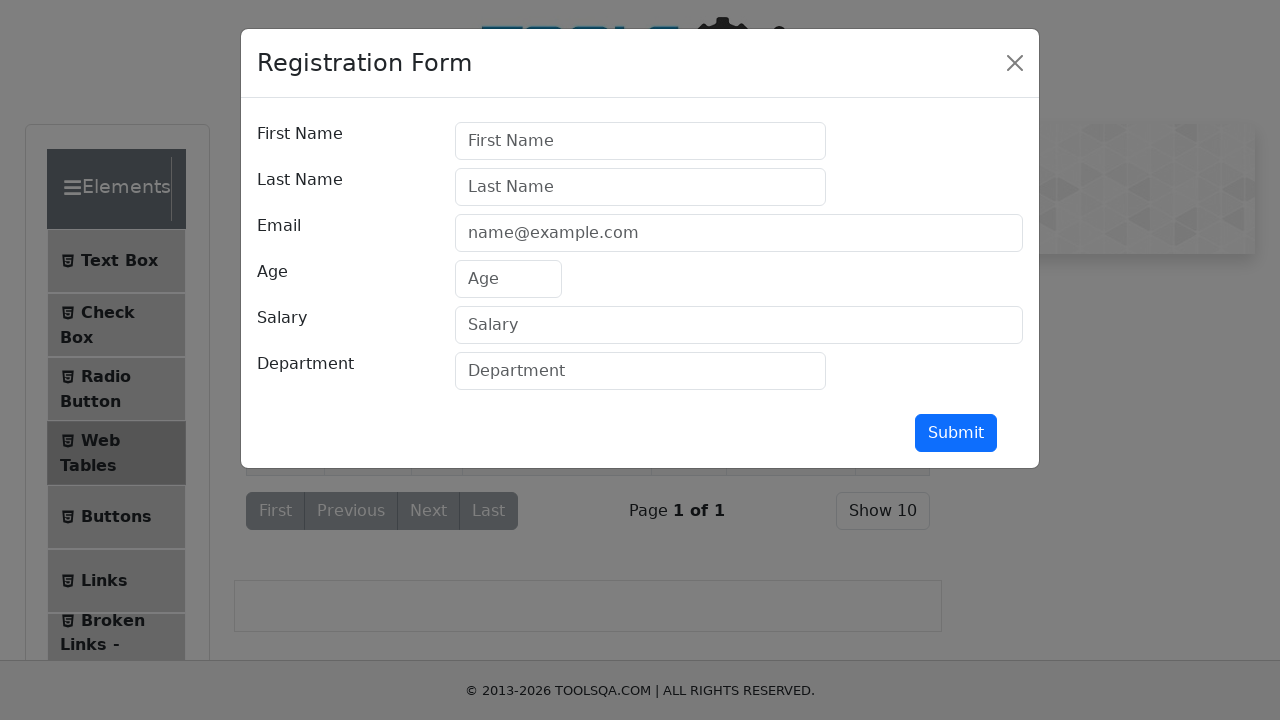

Filled firstName field with 'first1' on #firstName
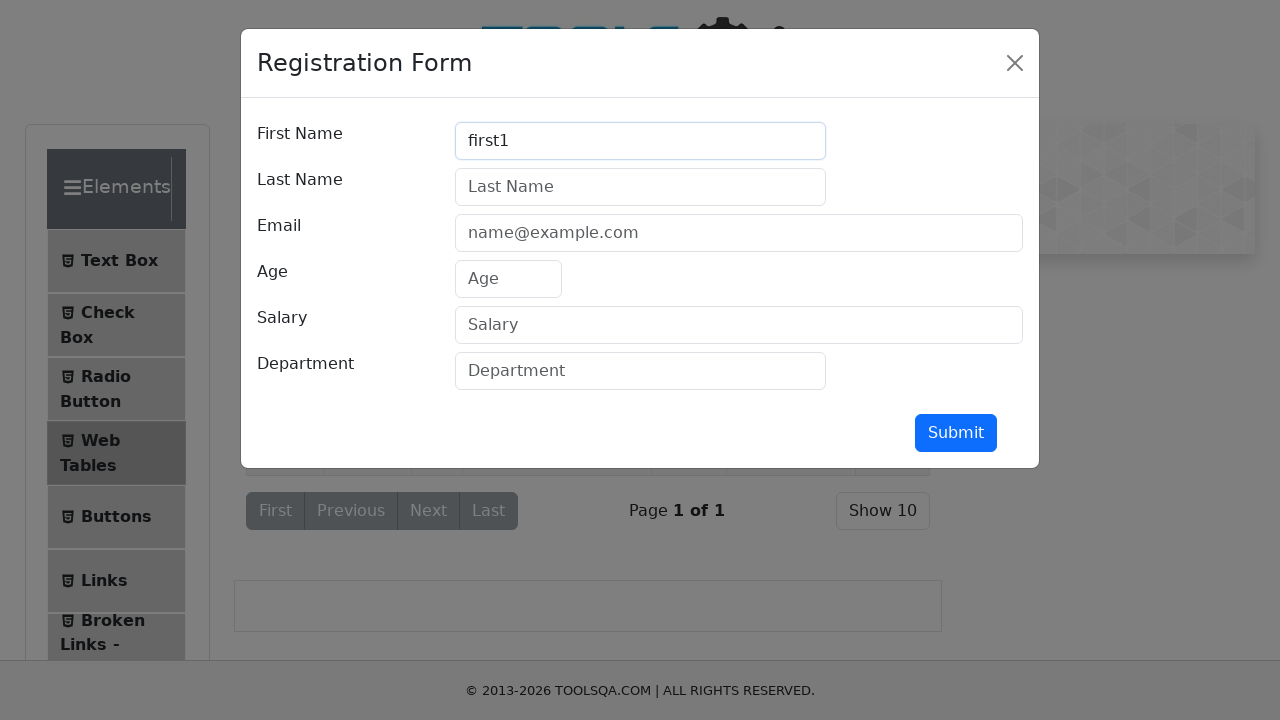

Filled lastName field with 'last1' on #lastName
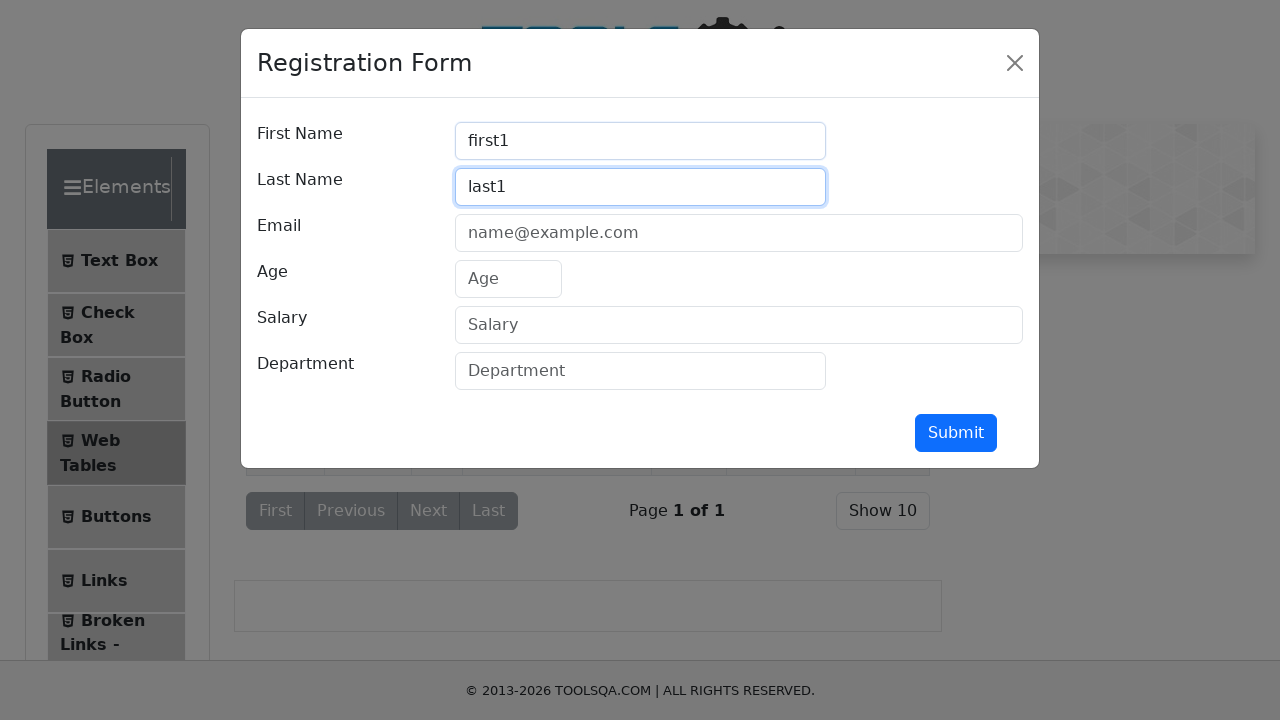

Filled userEmail field with 'nama1@mail.com' on #userEmail
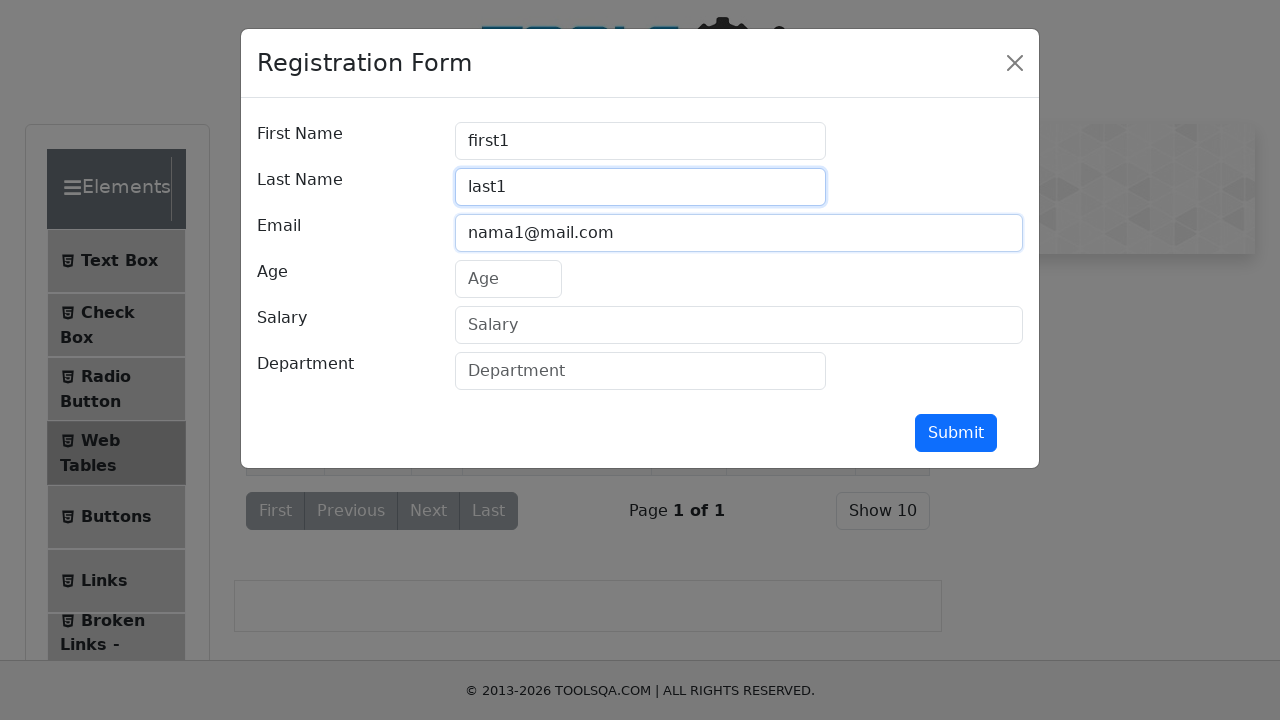

Filled age field with '11' on #age
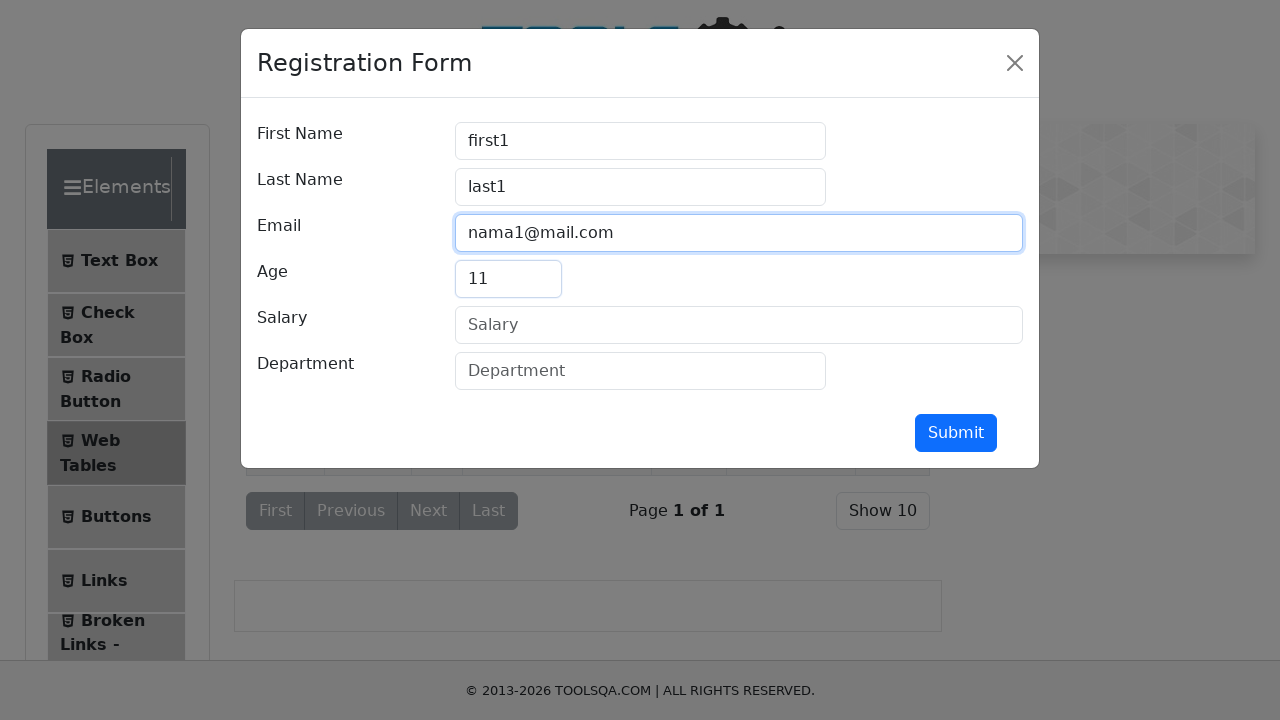

Filled salary field with '100' on #salary
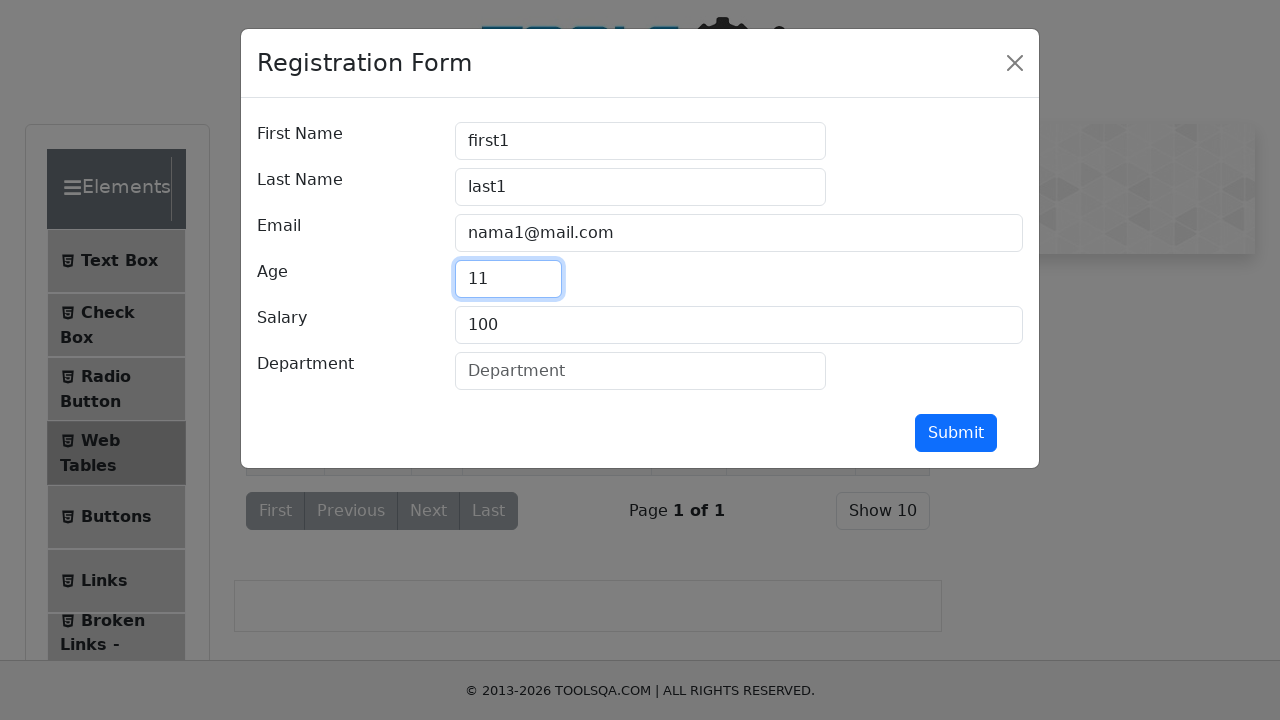

Filled department field with 'CS' on #department
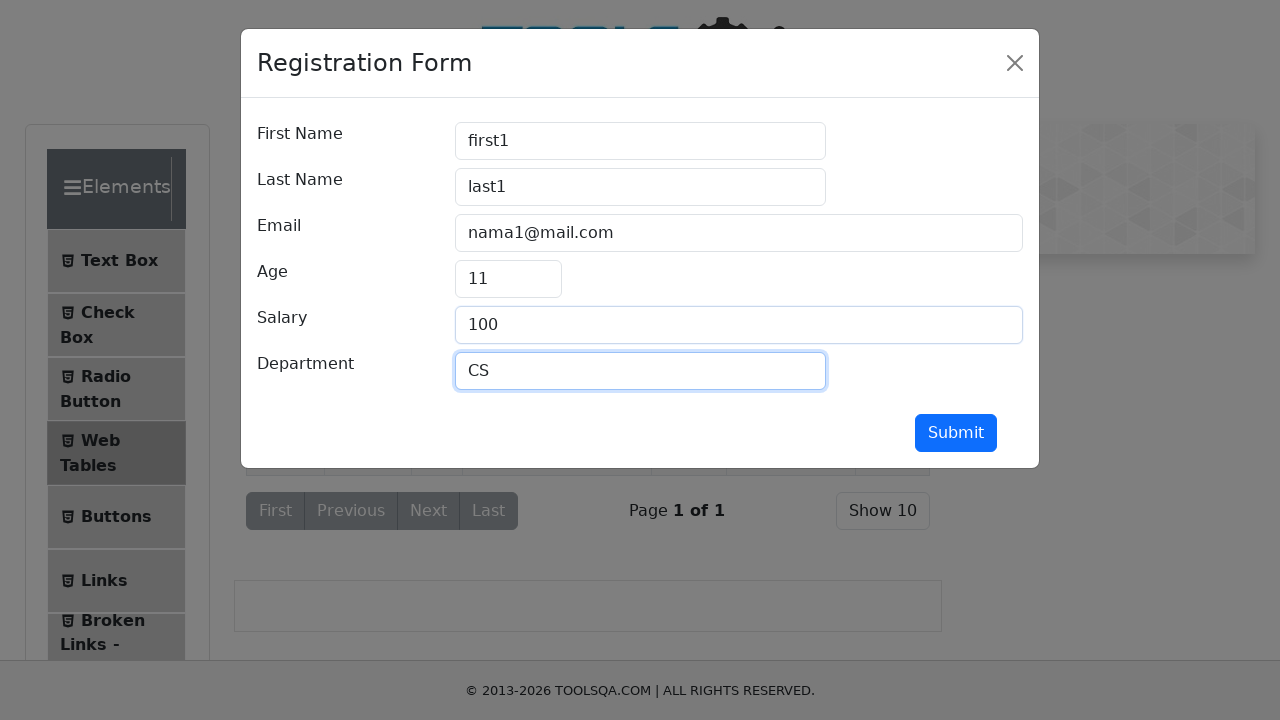

Clicked submit button to add new table record at (956, 433) on #submit
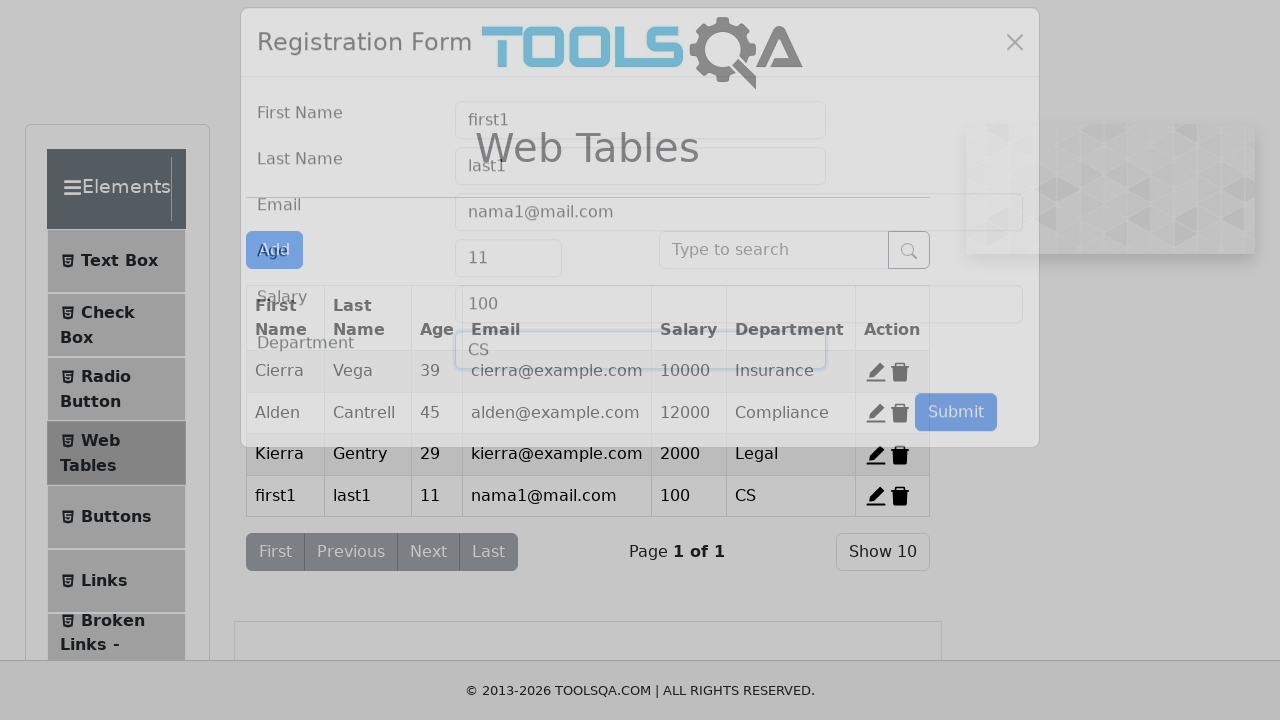

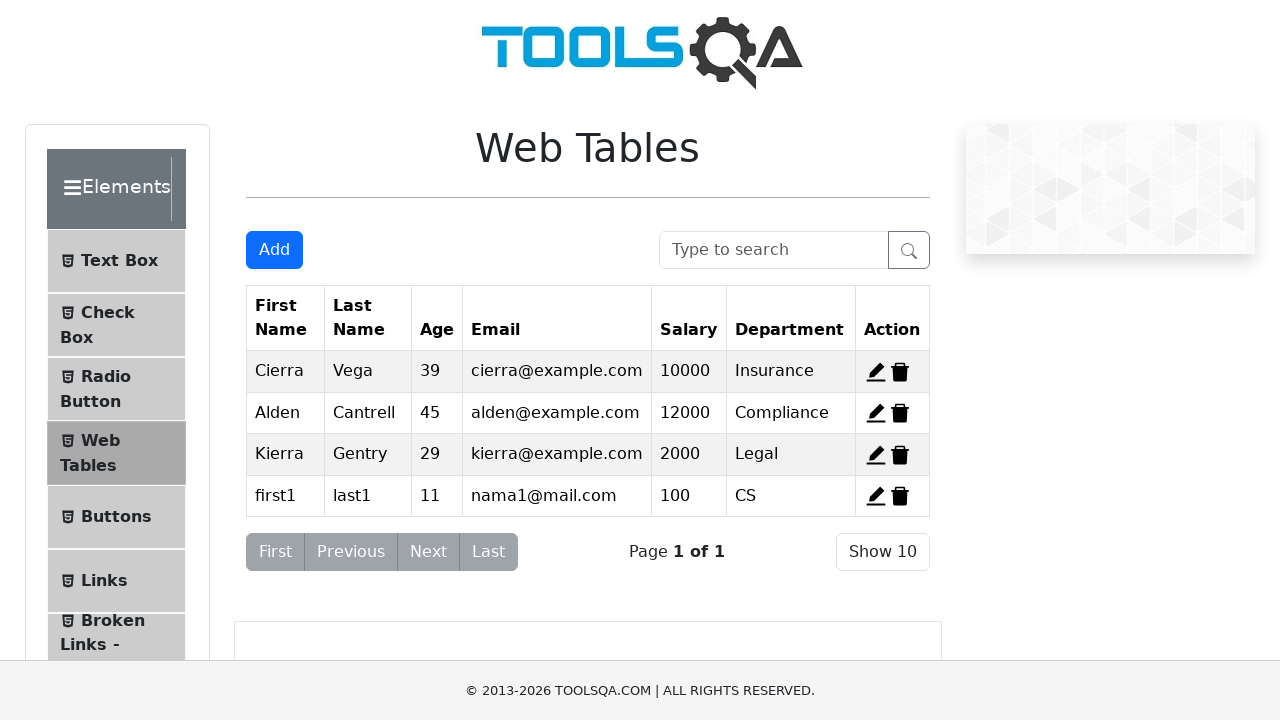